Tests marking all todo items as completed using the toggle all checkbox

Starting URL: https://demo.playwright.dev/todomvc

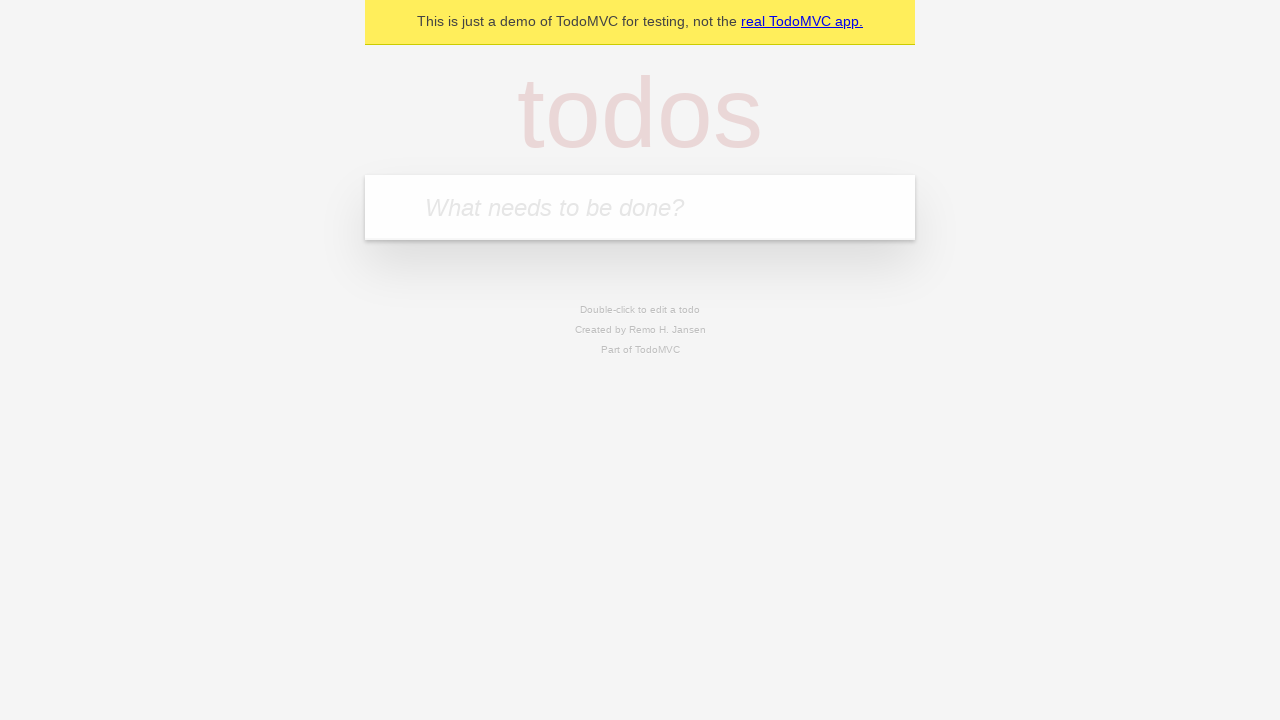

Located the 'What needs to be done?' input field
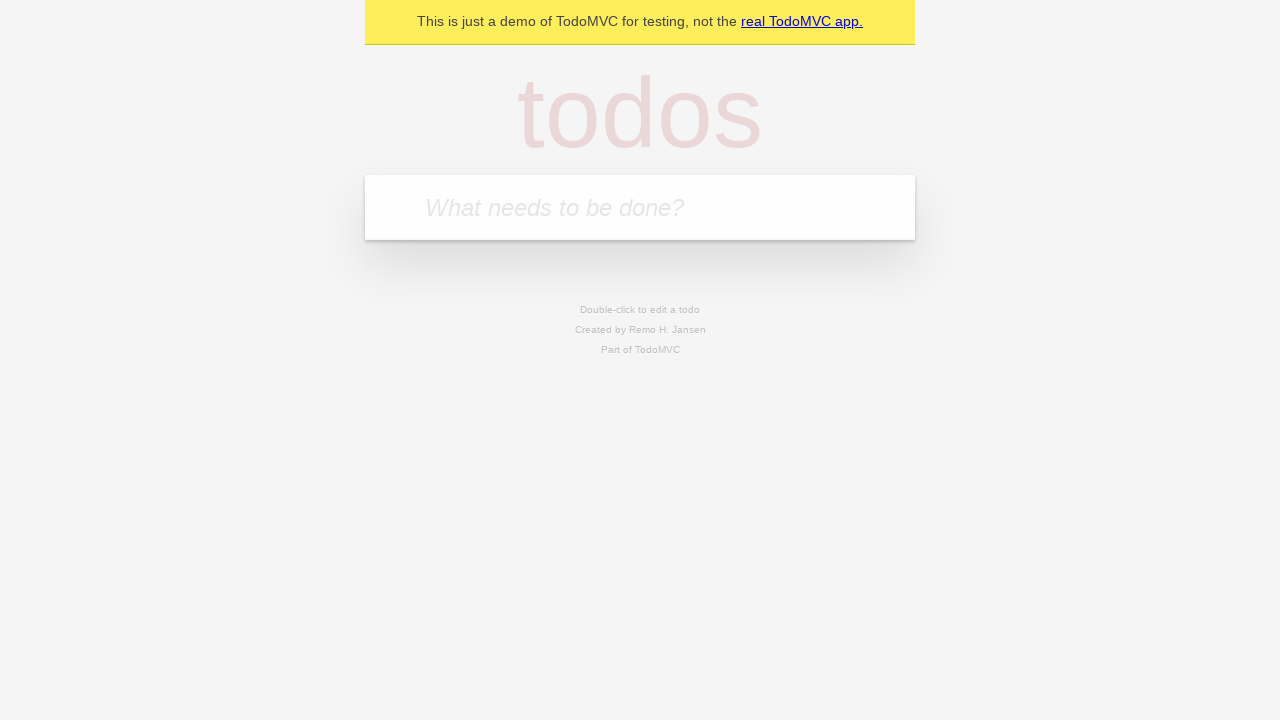

Filled todo input with 'buy some cheese' on internal:attr=[placeholder="What needs to be done?"i]
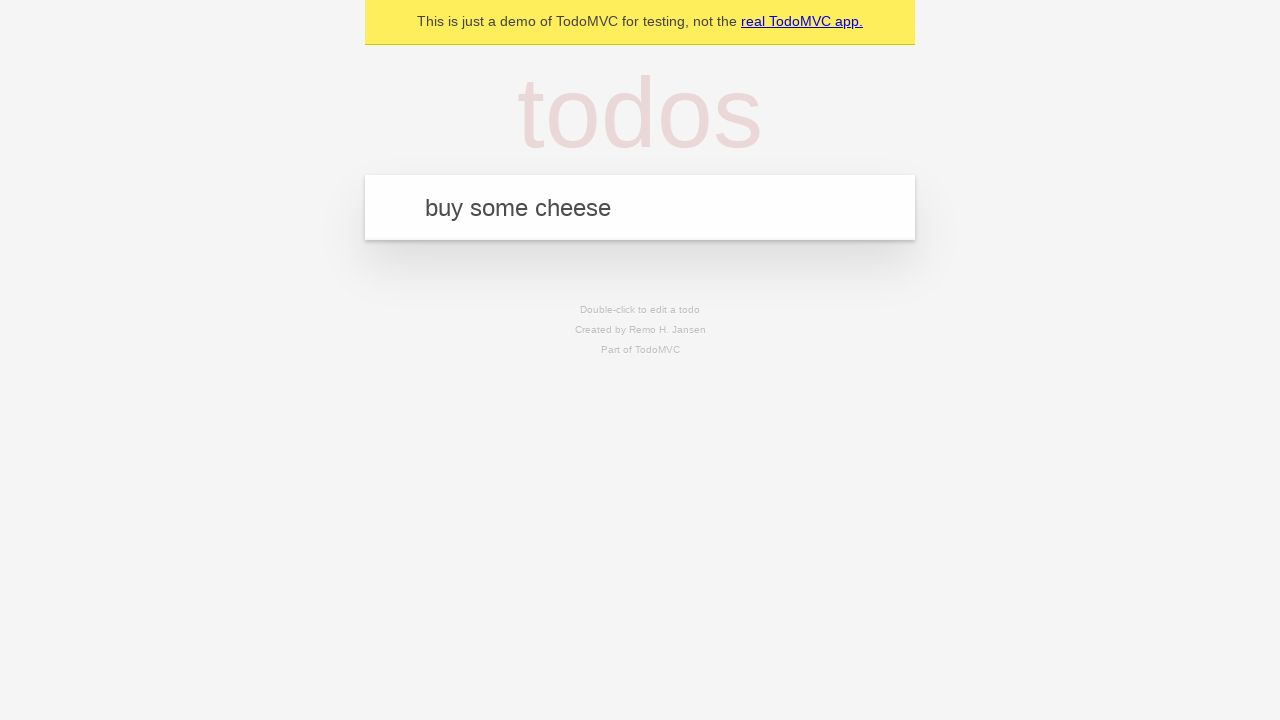

Pressed Enter to add todo 'buy some cheese' on internal:attr=[placeholder="What needs to be done?"i]
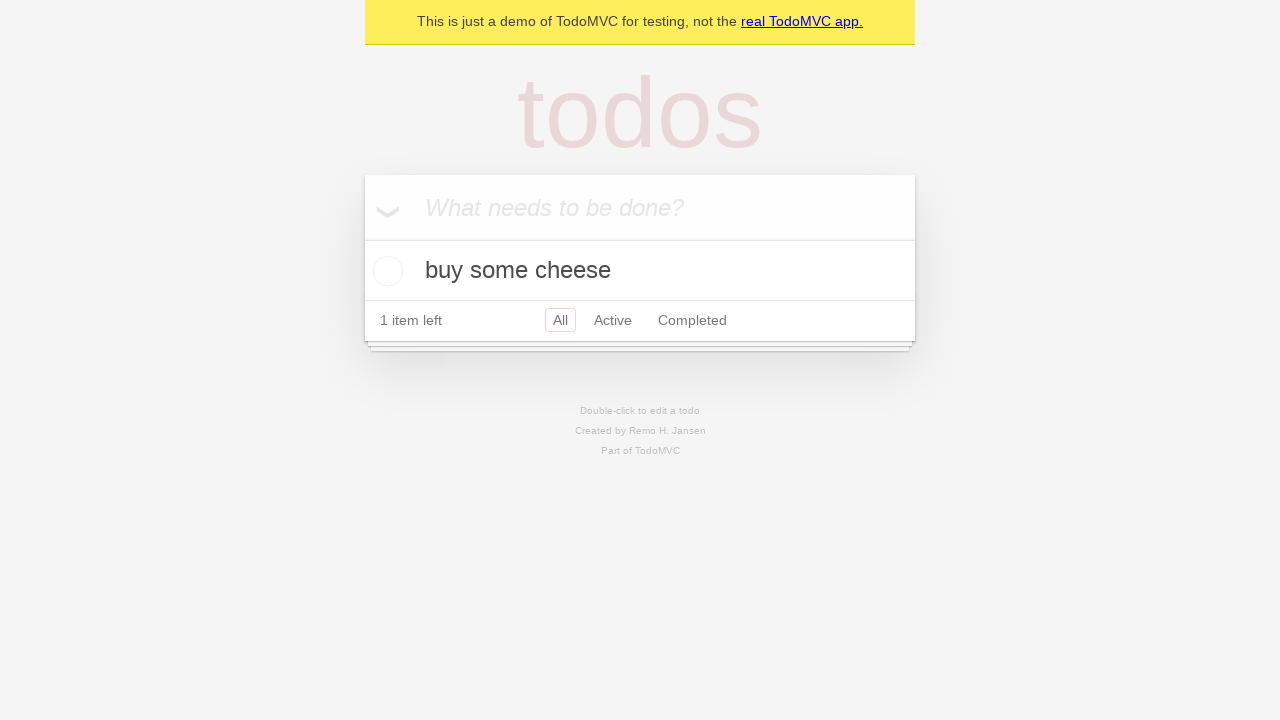

Filled todo input with 'feed the cat' on internal:attr=[placeholder="What needs to be done?"i]
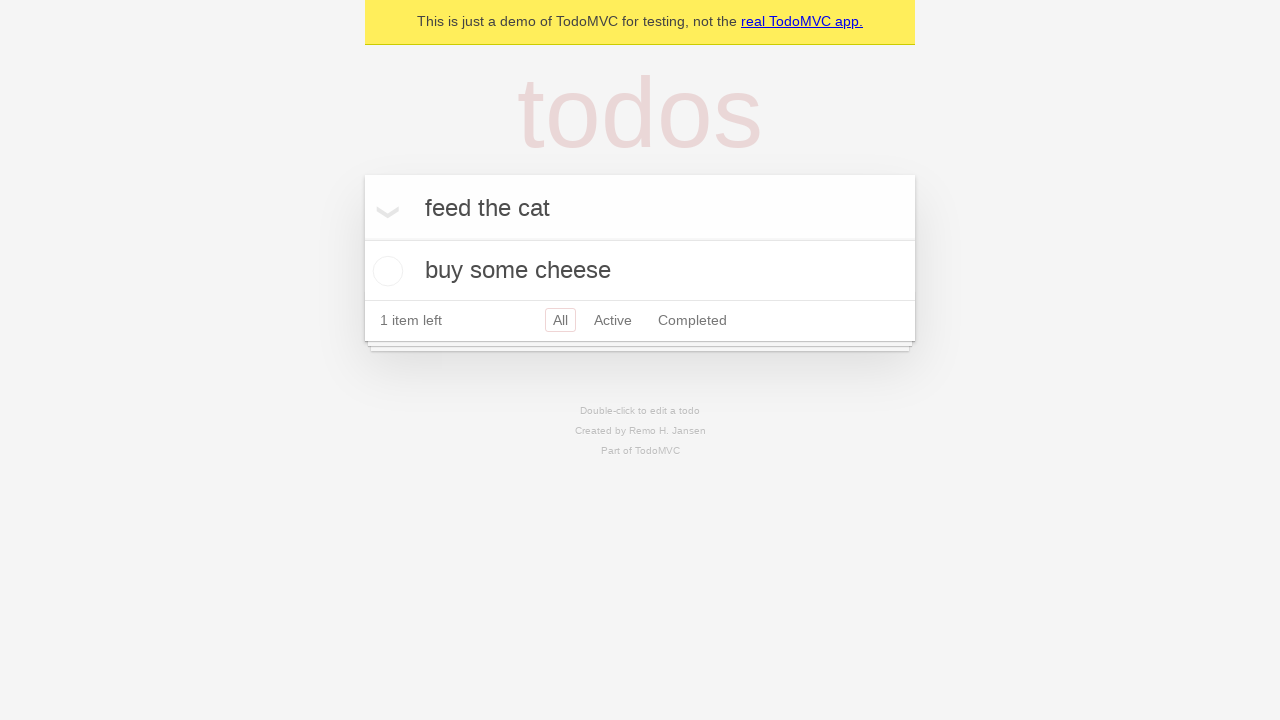

Pressed Enter to add todo 'feed the cat' on internal:attr=[placeholder="What needs to be done?"i]
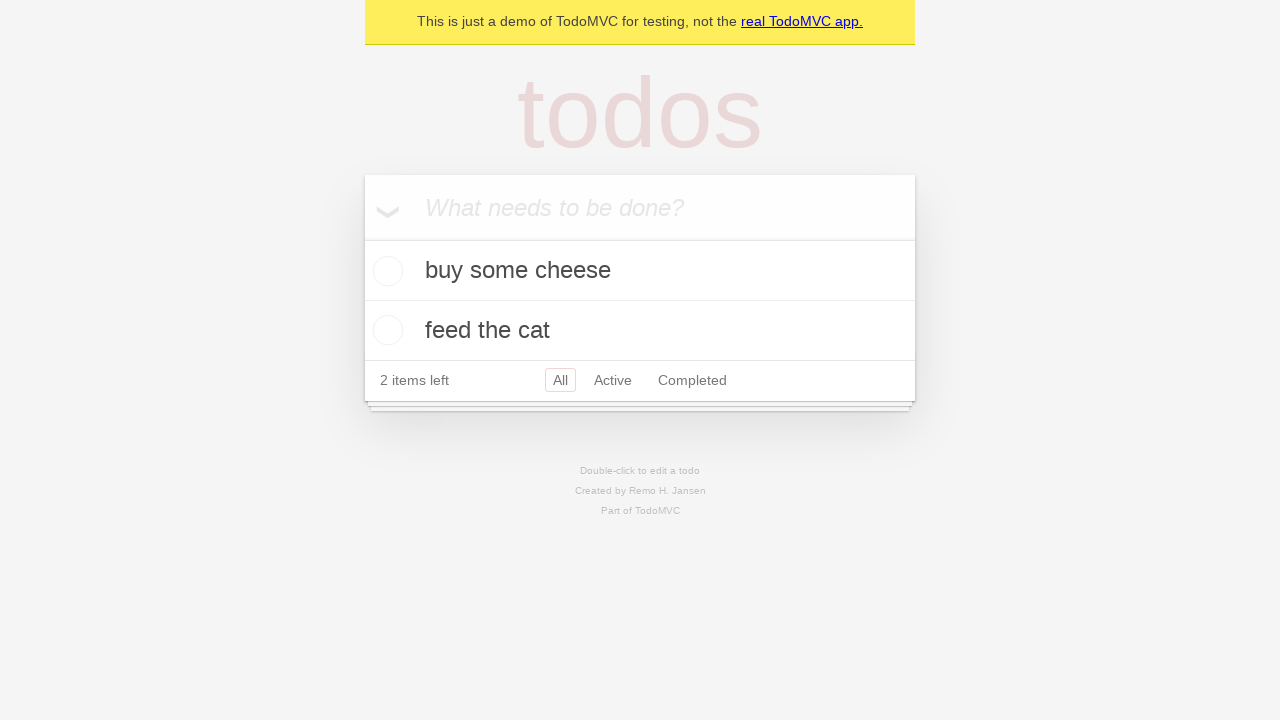

Filled todo input with 'book a doctors appointment' on internal:attr=[placeholder="What needs to be done?"i]
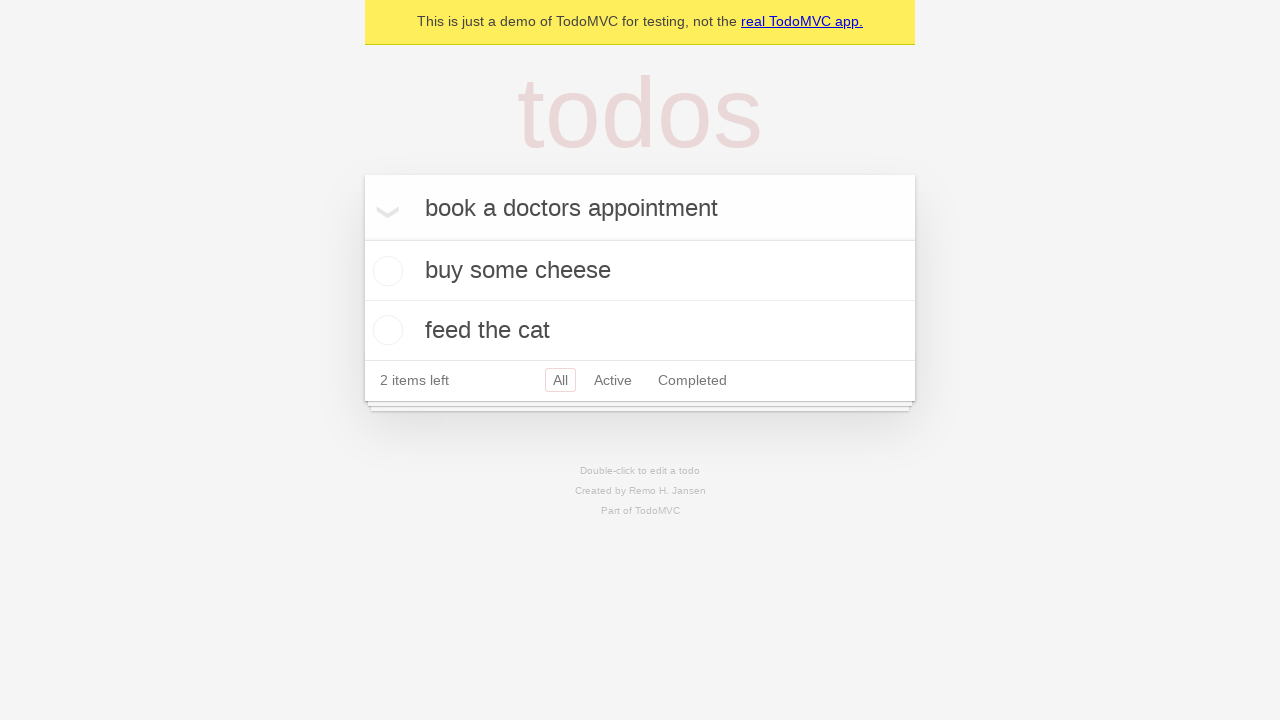

Pressed Enter to add todo 'book a doctors appointment' on internal:attr=[placeholder="What needs to be done?"i]
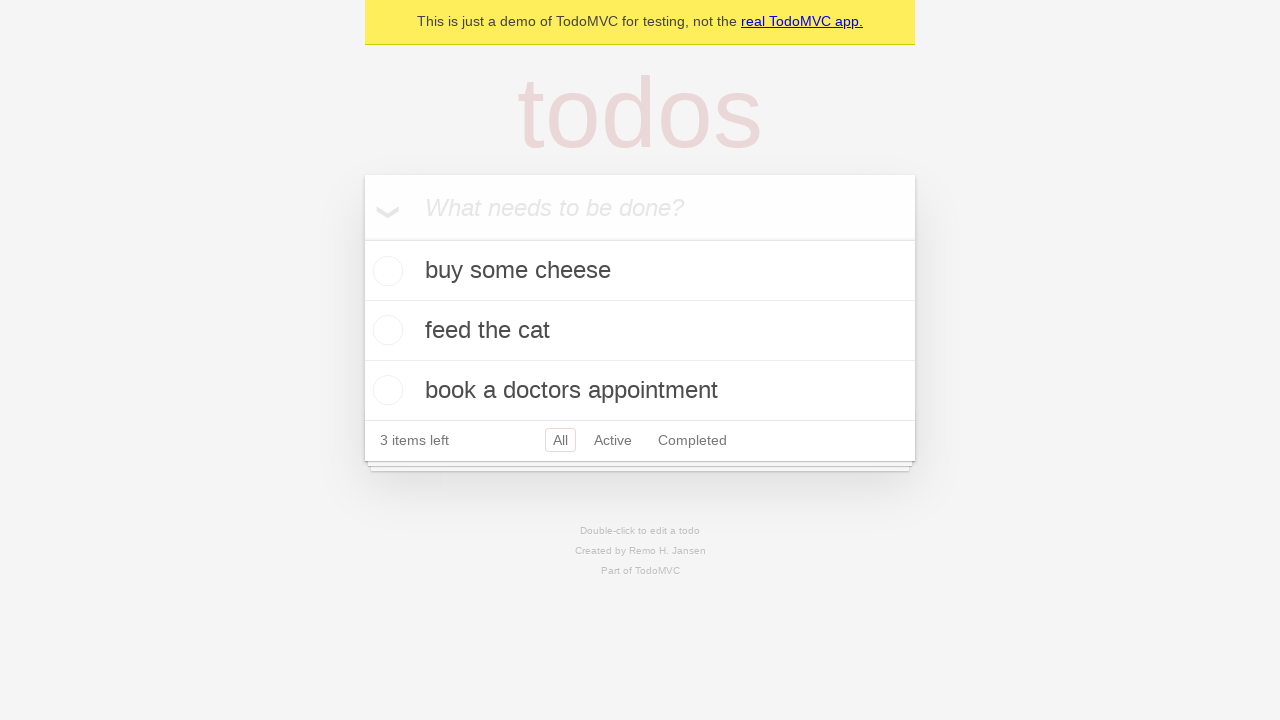

Clicked 'Mark all as complete' checkbox at (362, 238) on internal:label="Mark all as complete"i
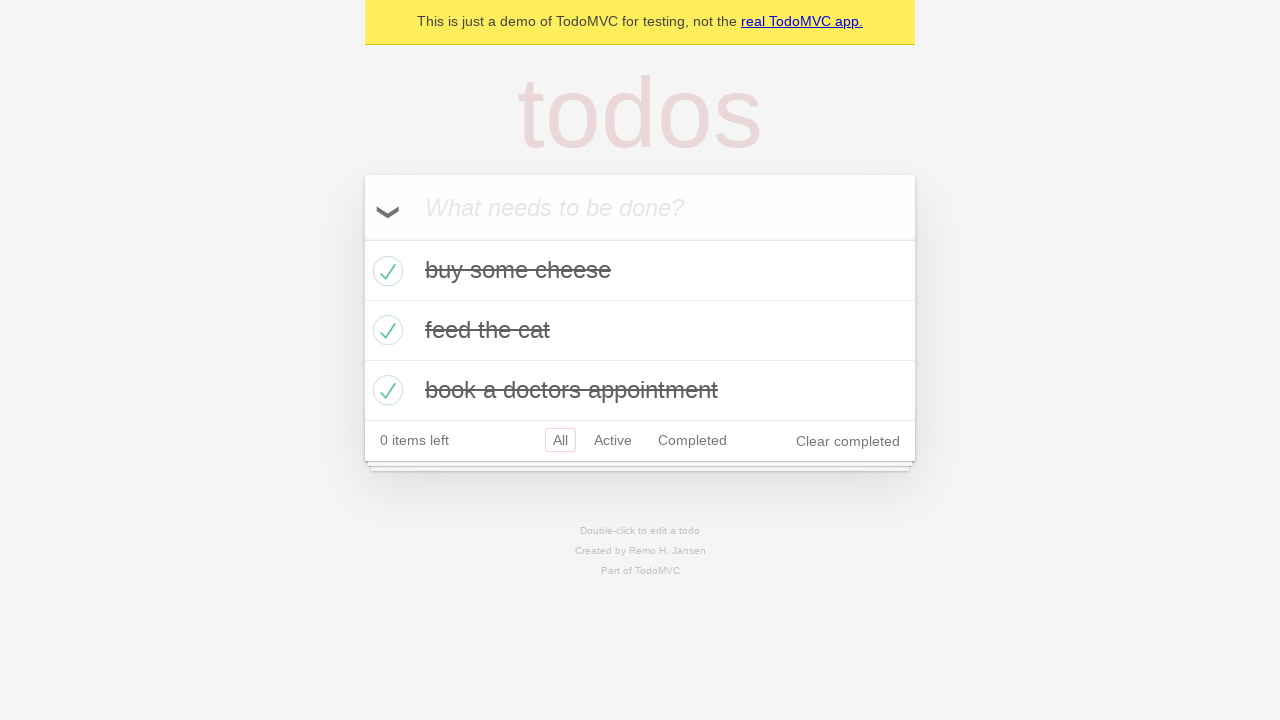

Verified completed todo items are displayed
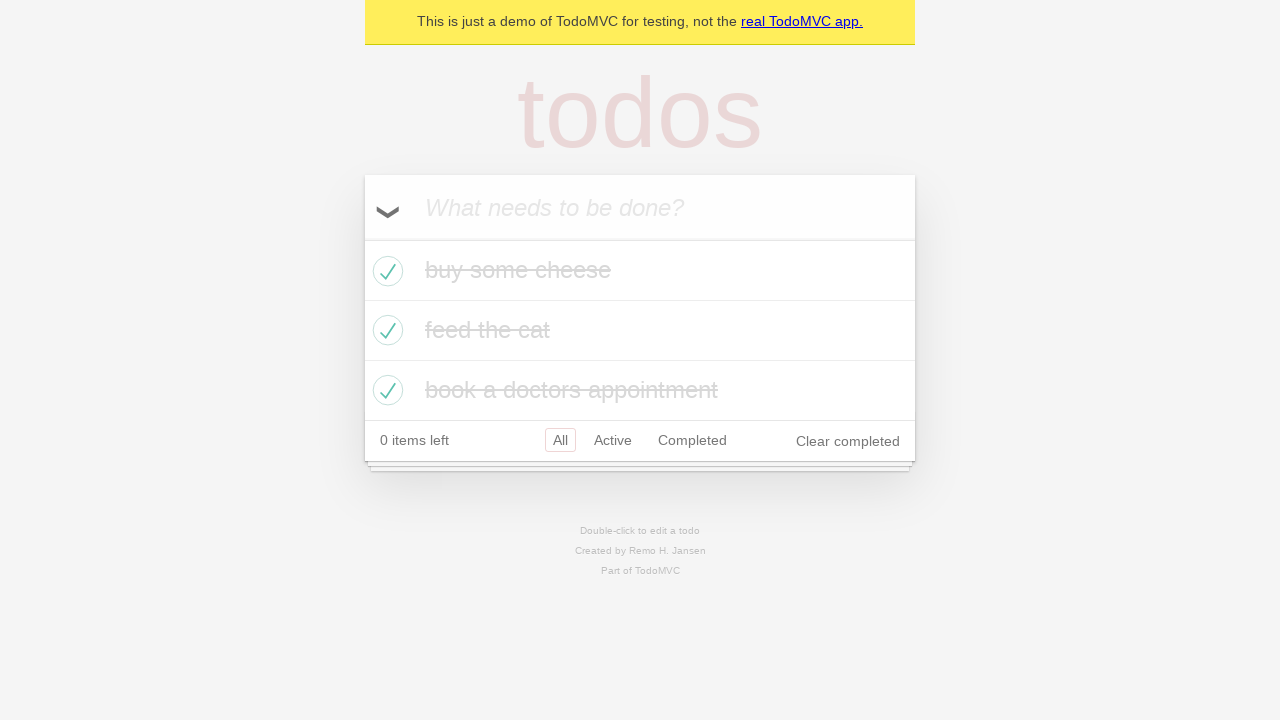

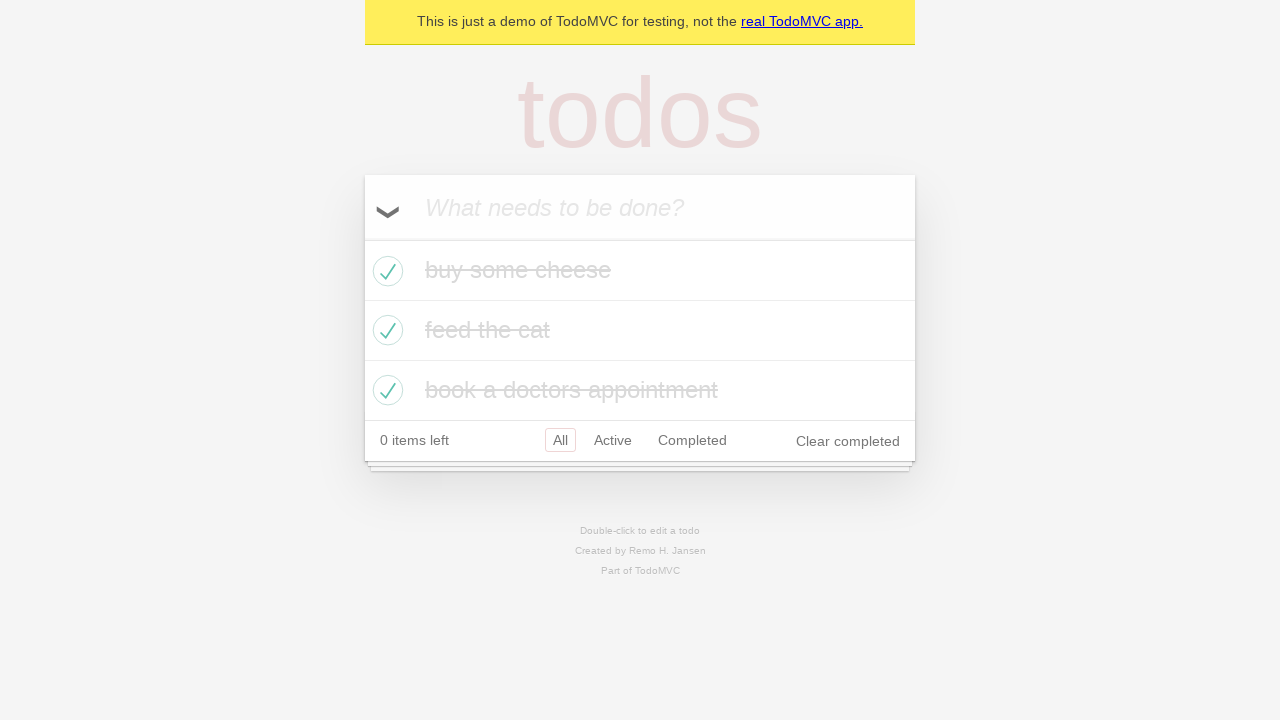